Tests dynamic loading functionality by triggering loading and verifying "Hello World!" appears

Starting URL: https://the-internet.herokuapp.com/

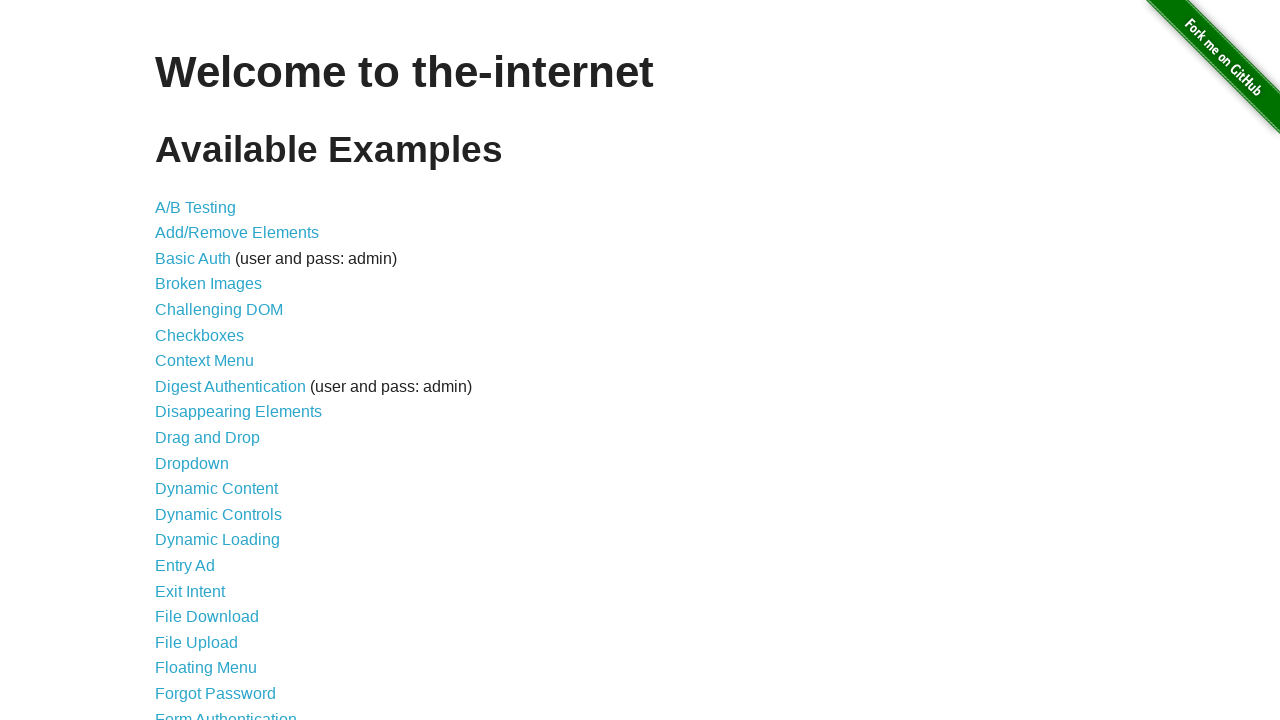

Clicked on Dynamic Loading link at (218, 540) on a[href='/dynamic_loading']
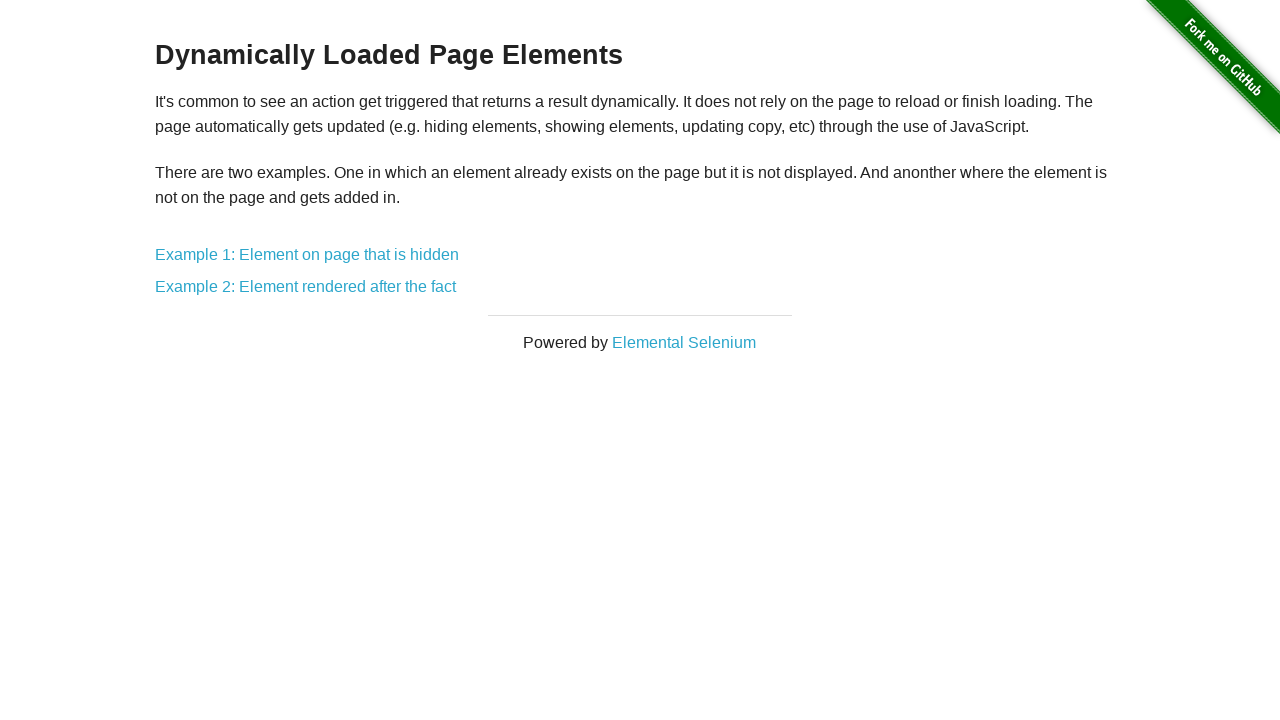

Dynamic Loading page loaded with Example 2 link visible
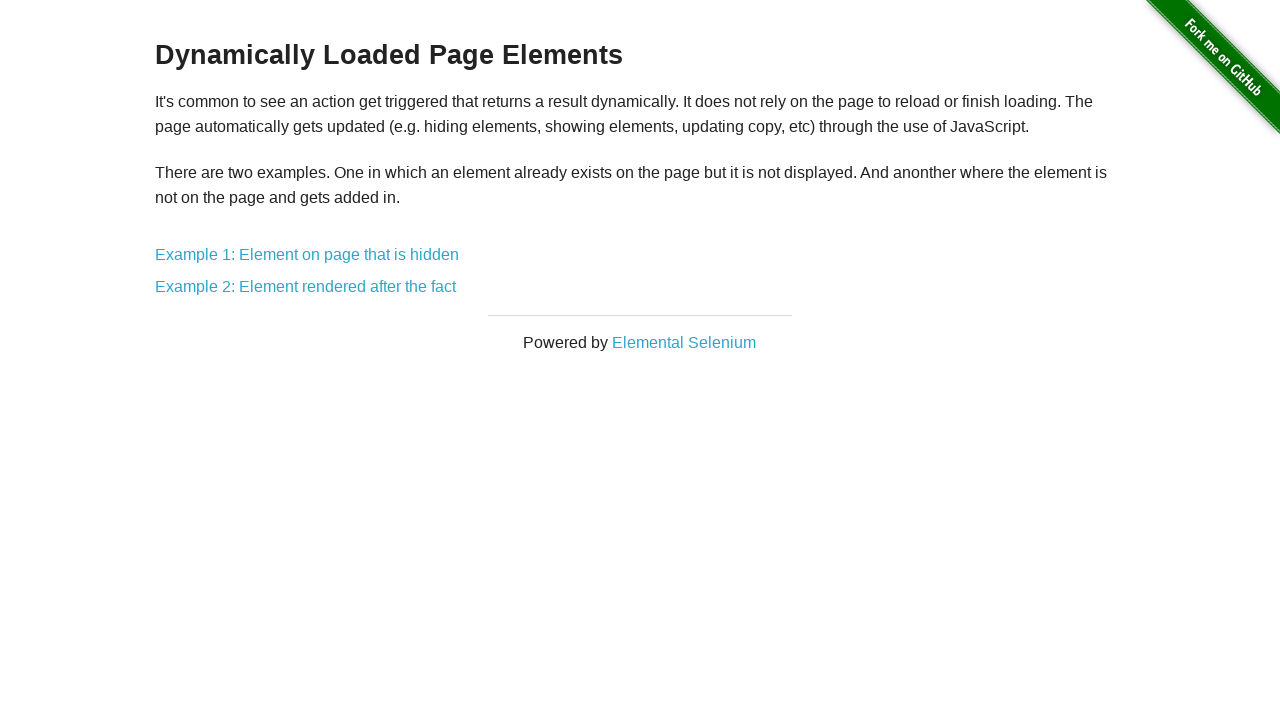

Clicked on Example 2 link at (306, 287) on a[href='/dynamic_loading/2']
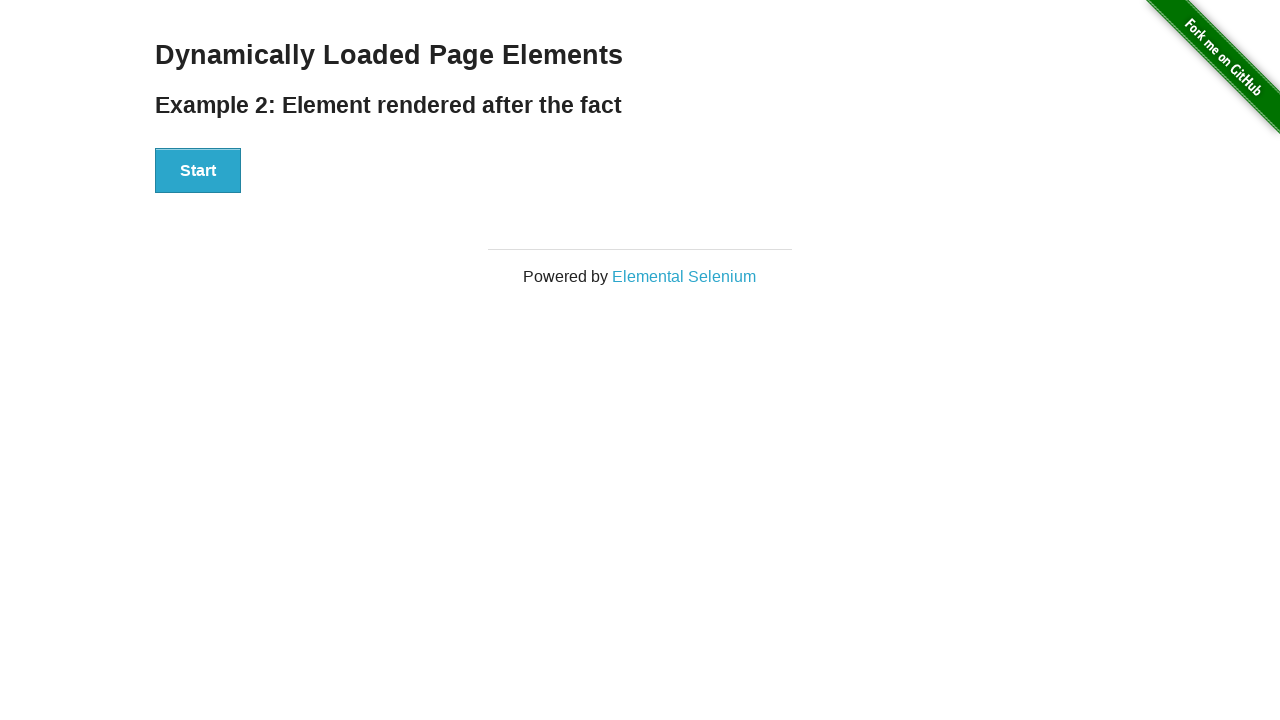

Start button loaded and is visible
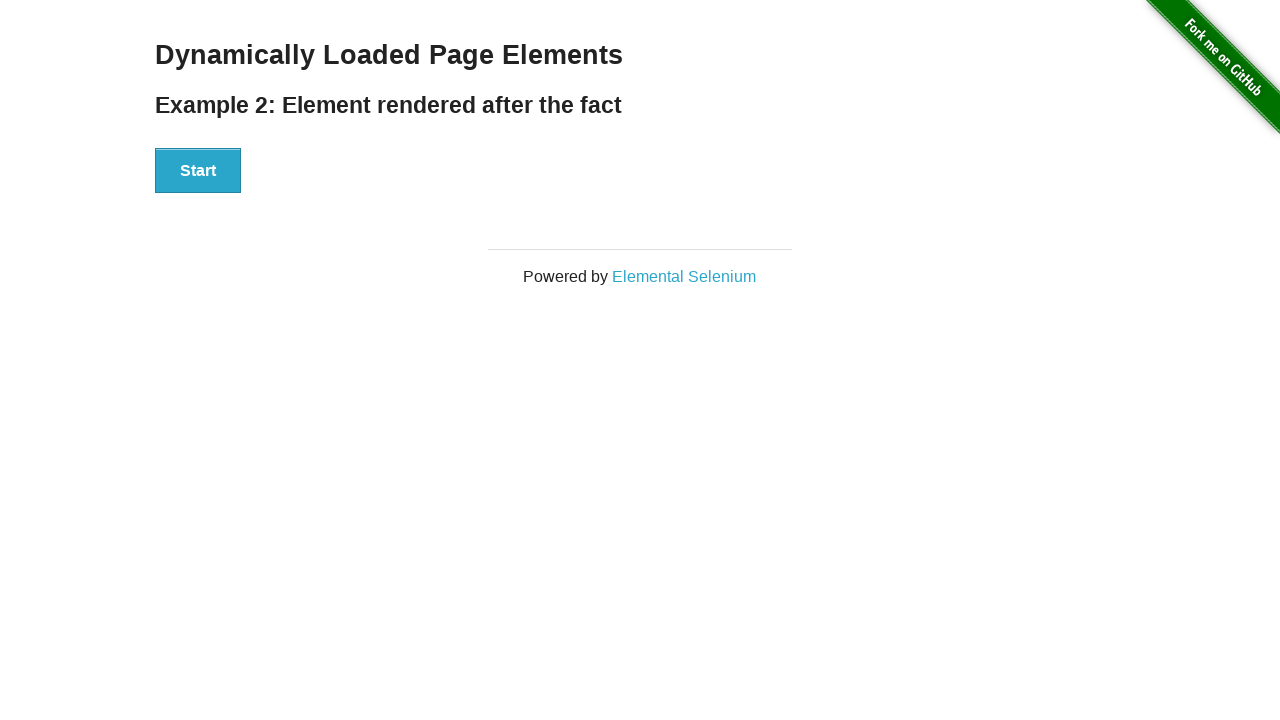

Clicked the Start button to trigger dynamic loading at (198, 171) on #start button
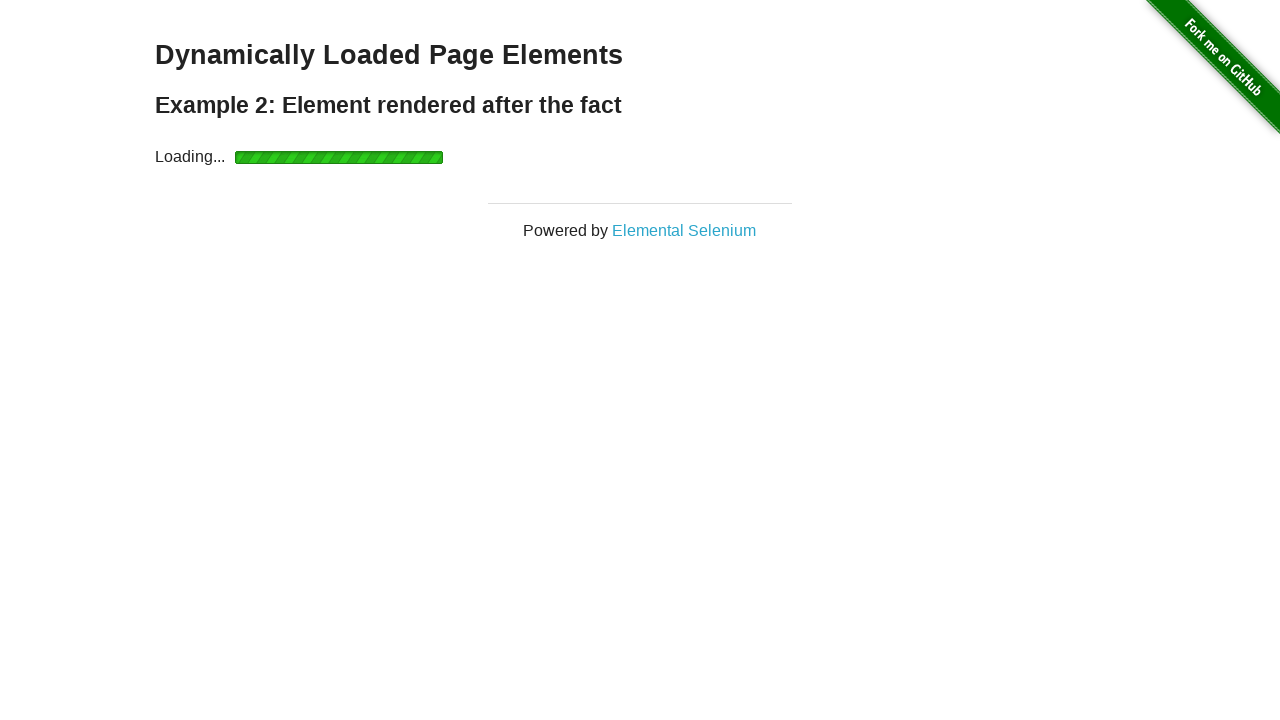

Loading completed and 'Hello World!' text appeared
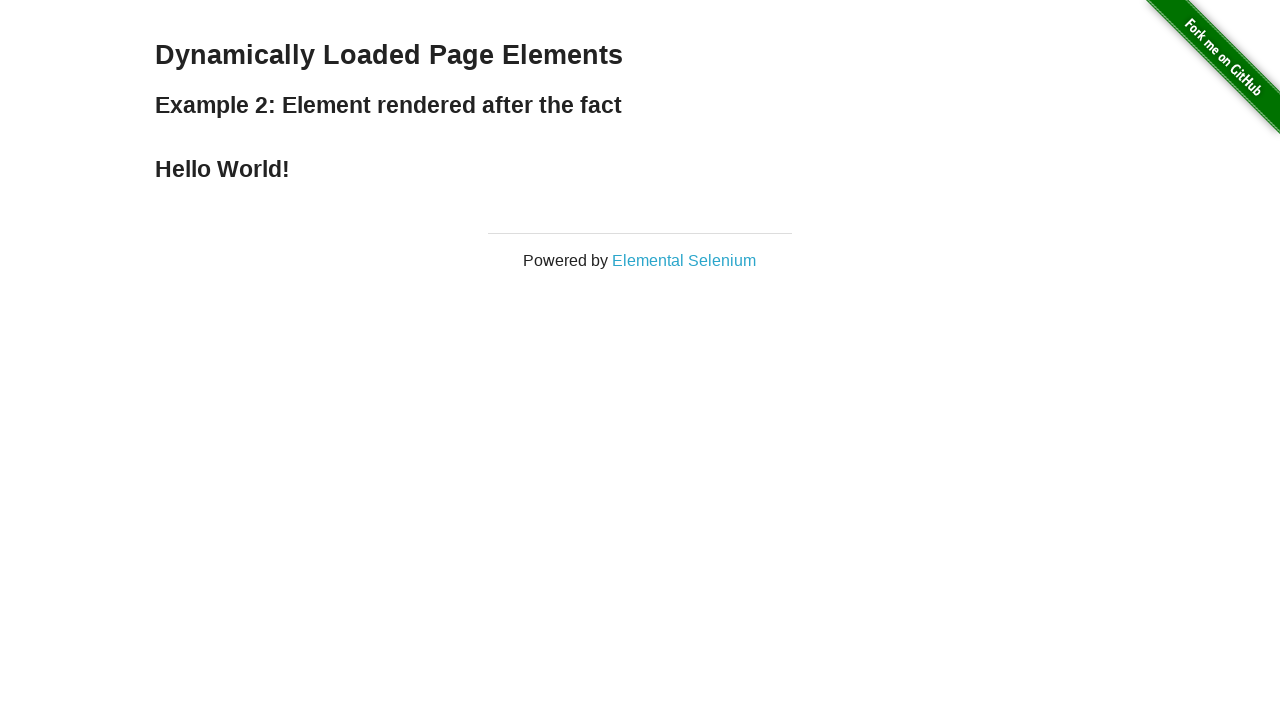

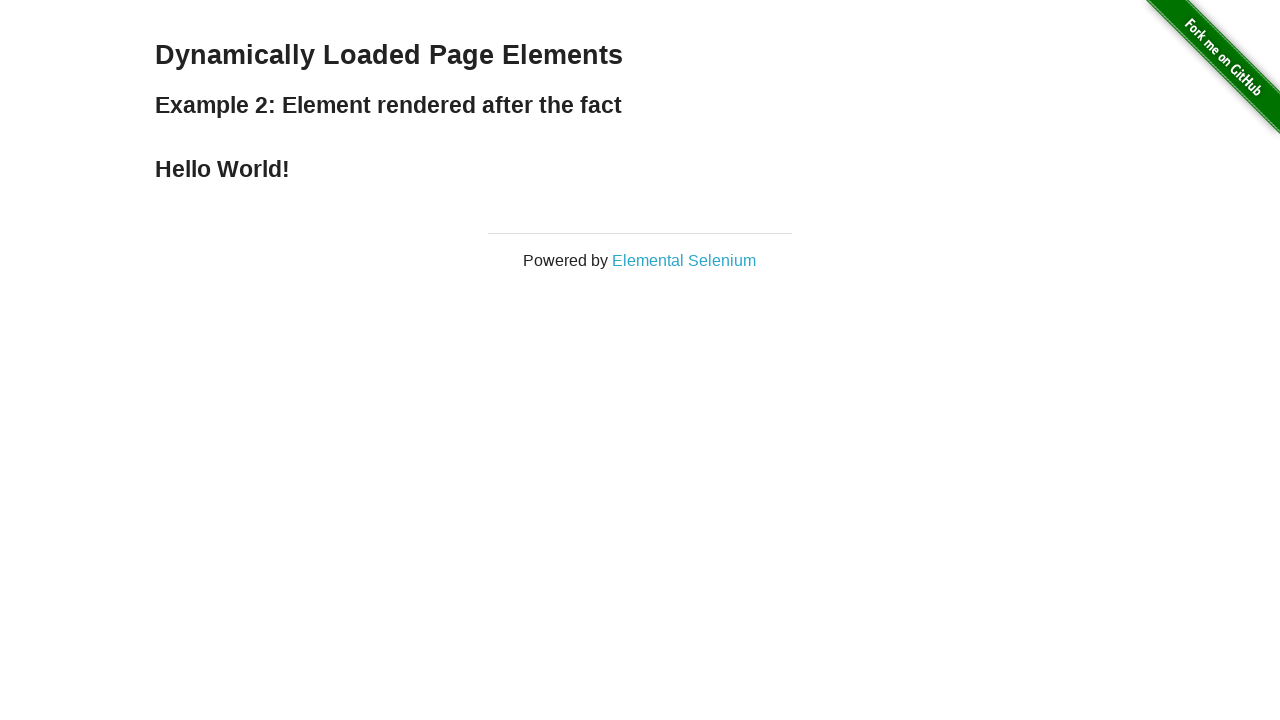